Navigates to Python.org and verifies the page loads correctly by checking the title

Starting URL: http://www.python.org

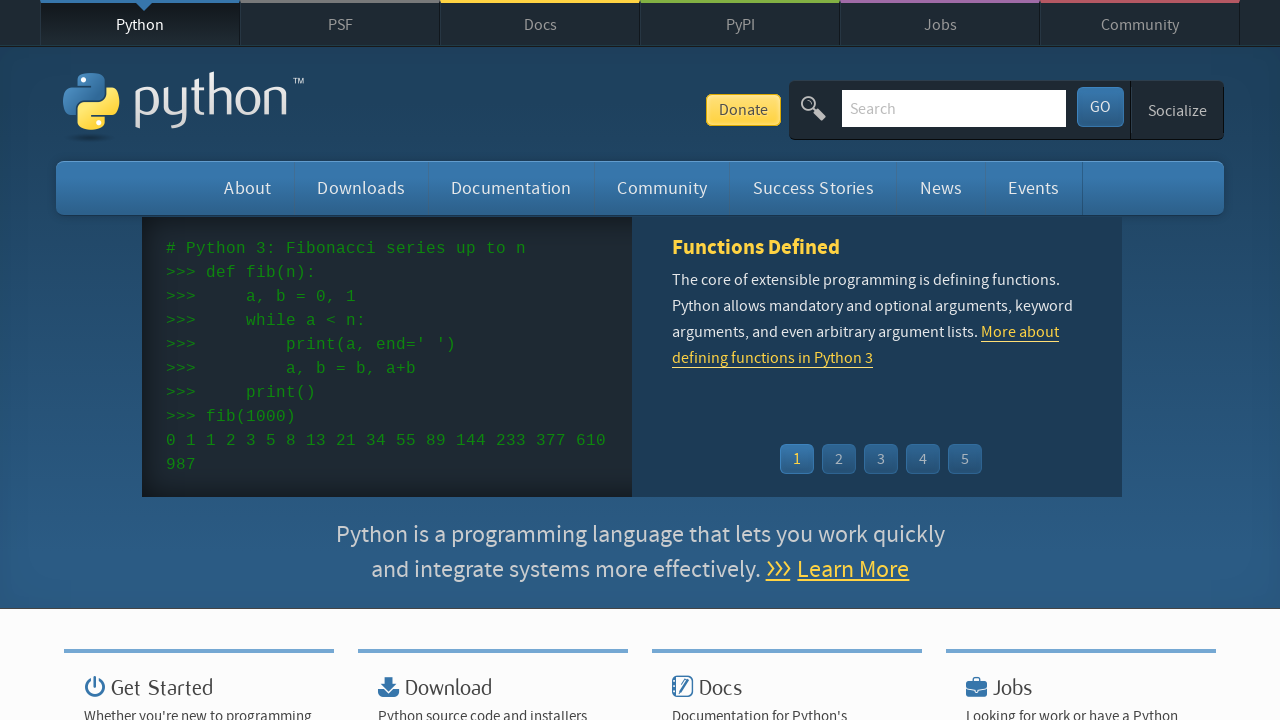

Navigated to http://www.python.org
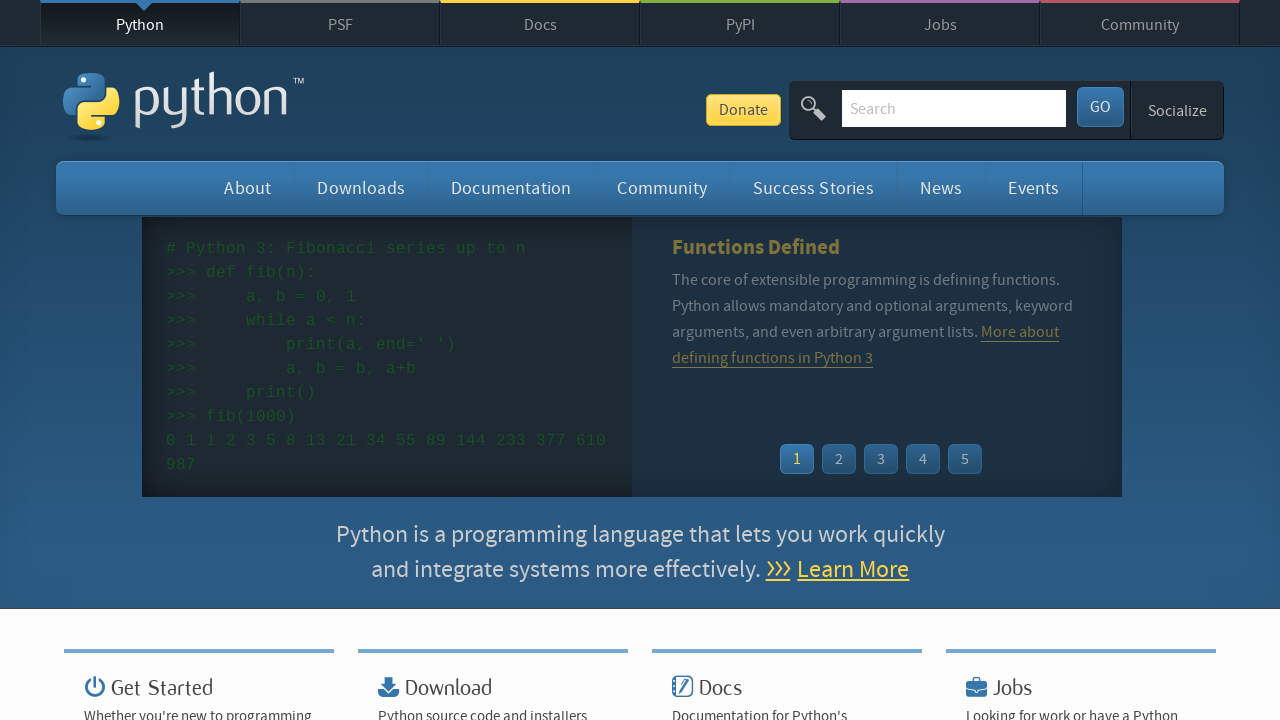

Page DOM content loaded
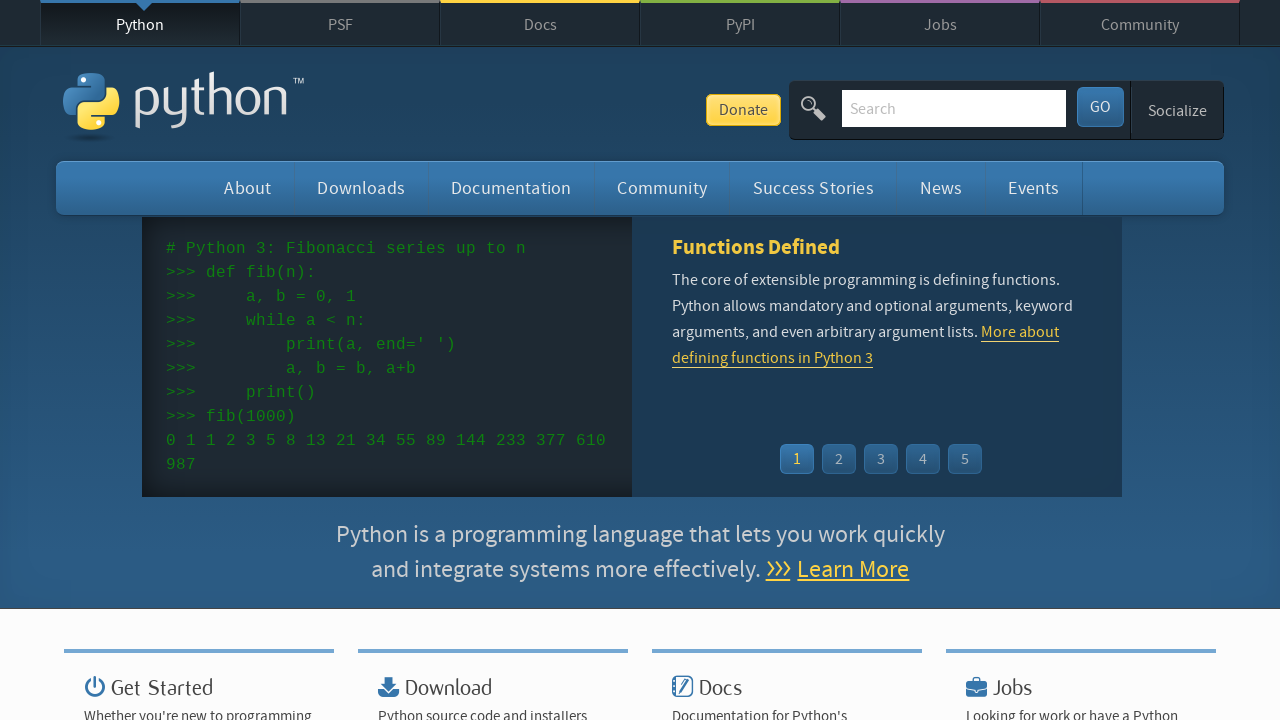

Verified page title is 'Welcome to Python.org'
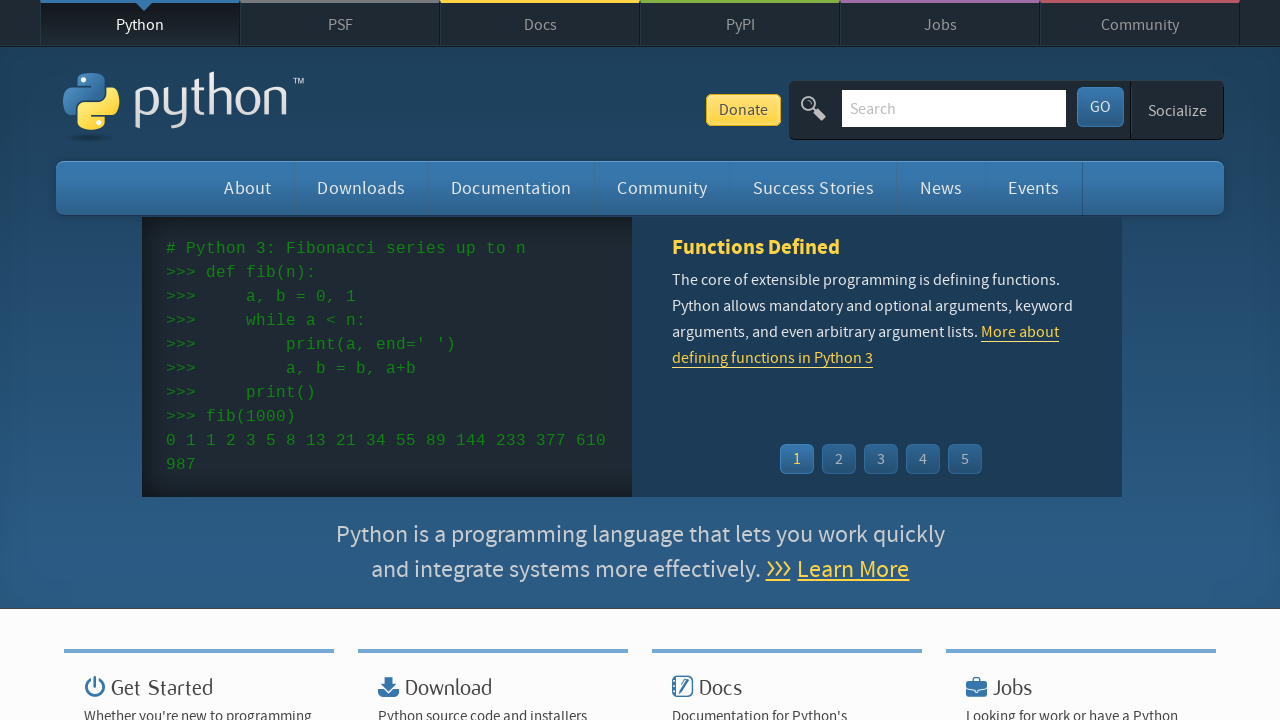

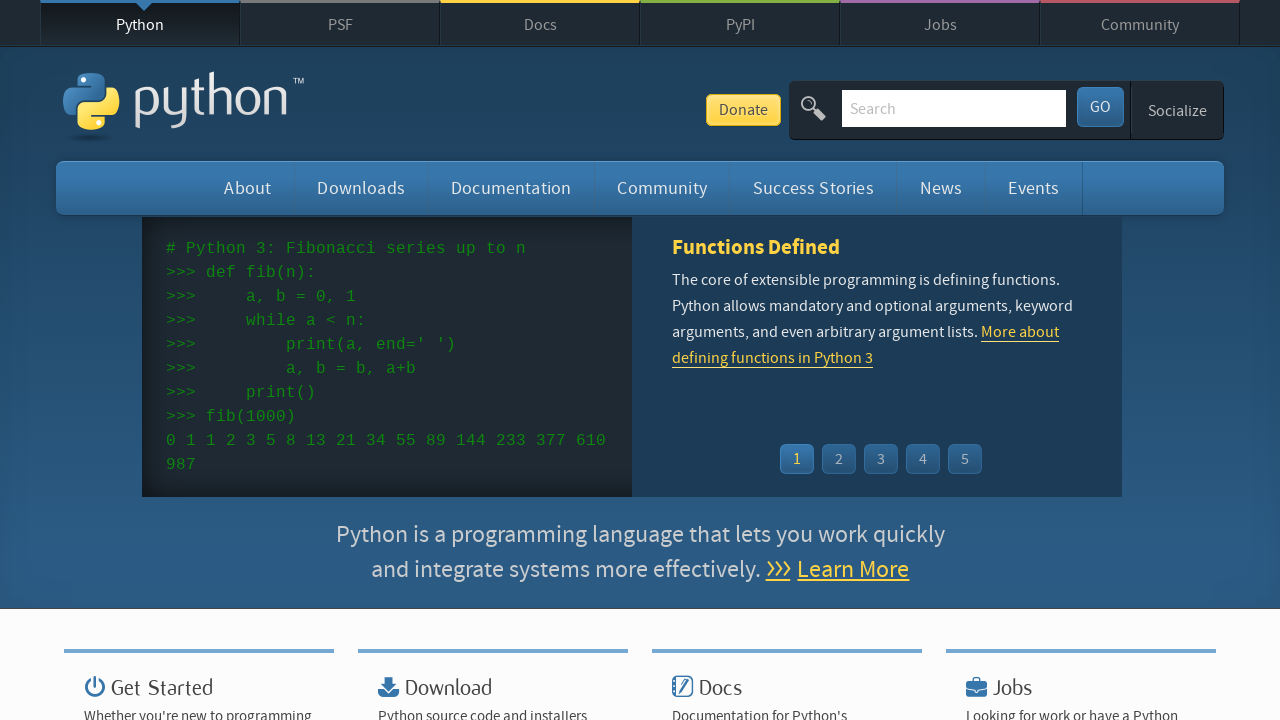